Uses JavaScript to fill the first name field

Starting URL: https://formy-project.herokuapp.com/form

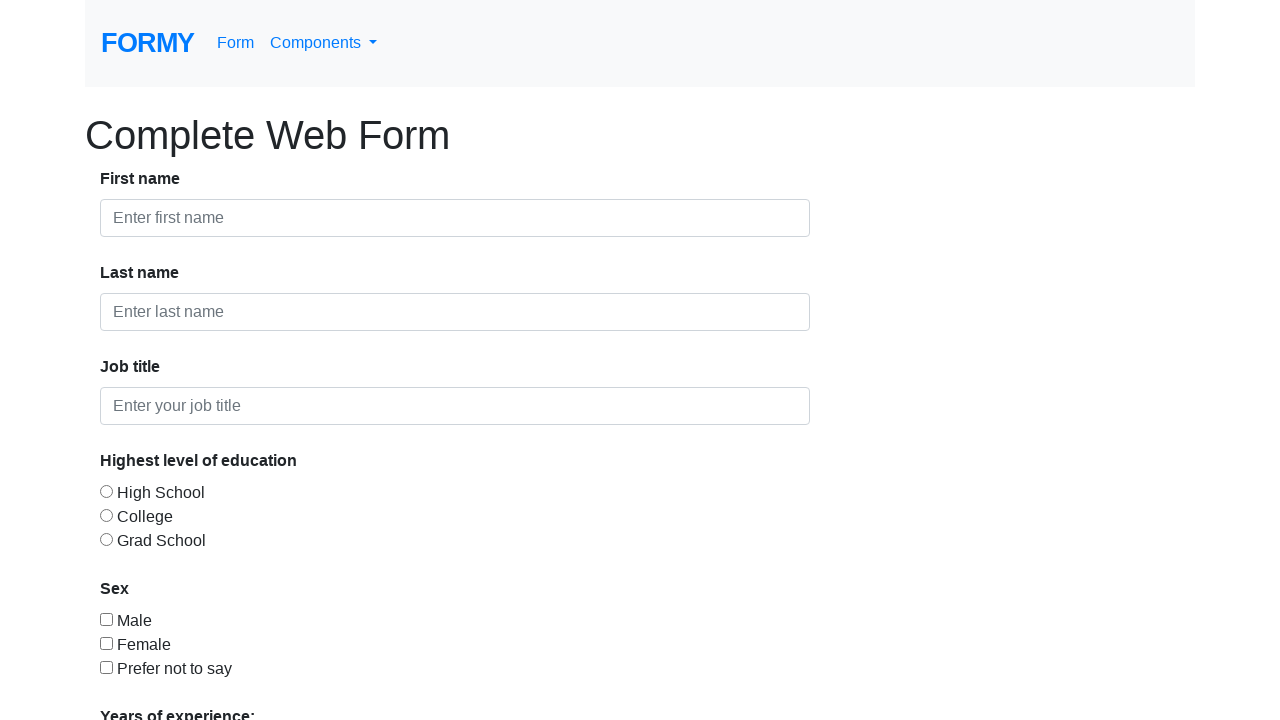

Used JavaScript to fill first name field with 'John'
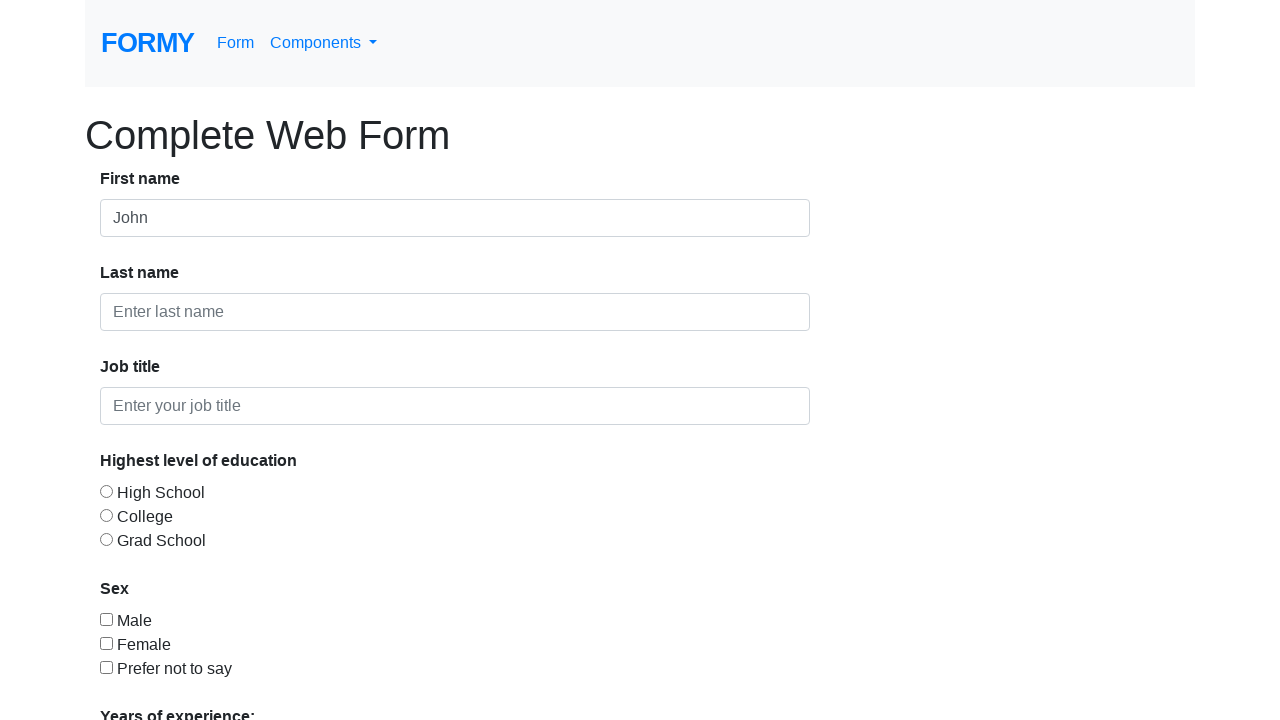

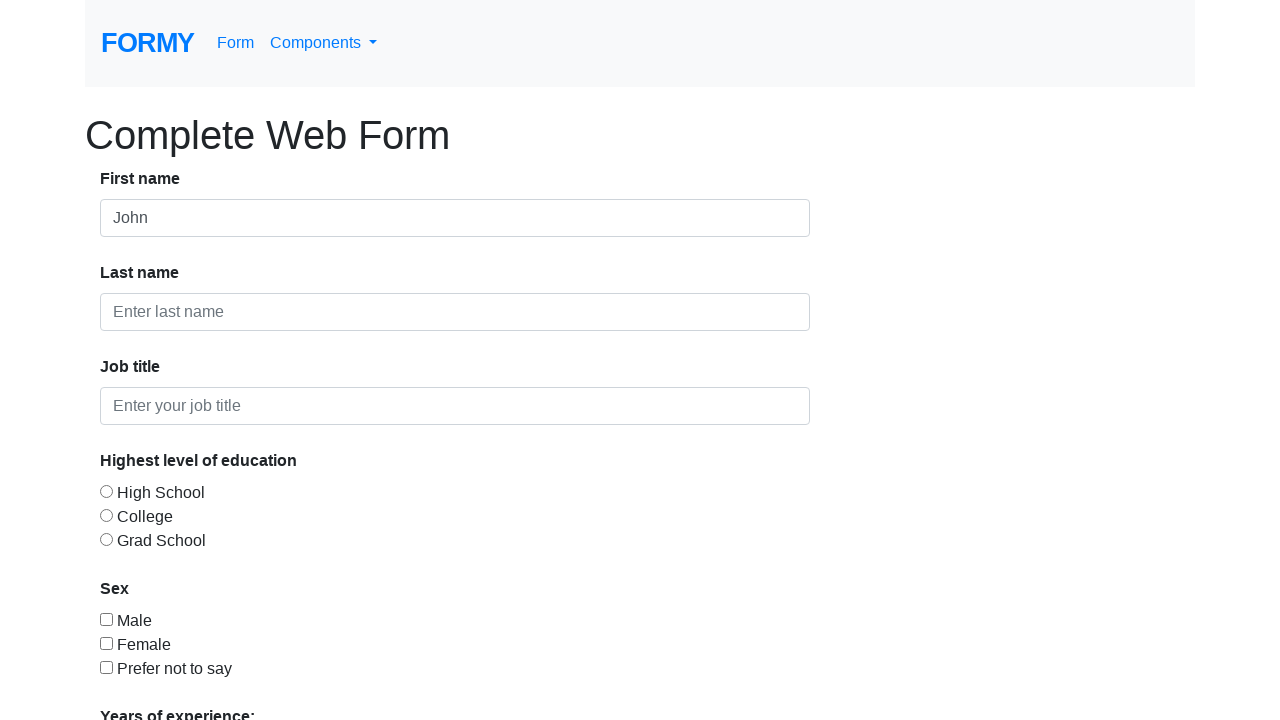